Tests a registration form by filling in all required fields including personal information, selecting options from dropdowns and radio buttons, and verifying successful submission

Starting URL: https://practice.cydeo.com/registration_form

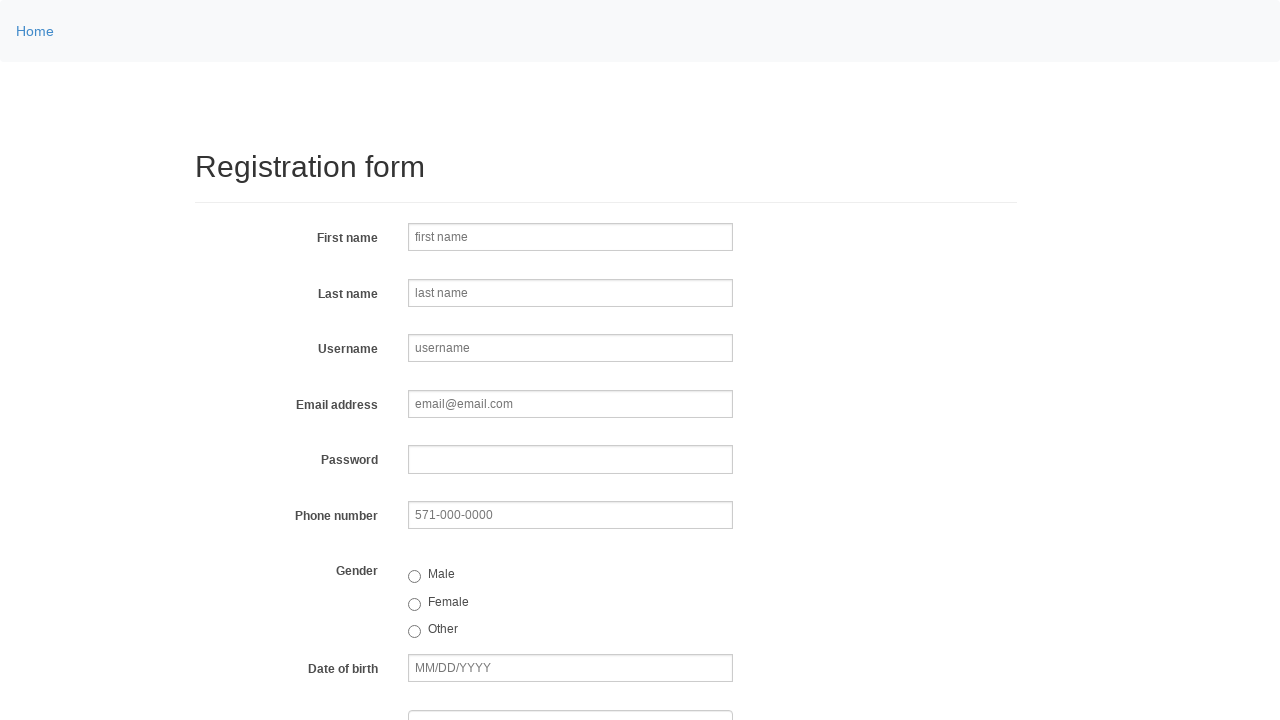

Filled in first name field with 'John' on input[name='firstname']
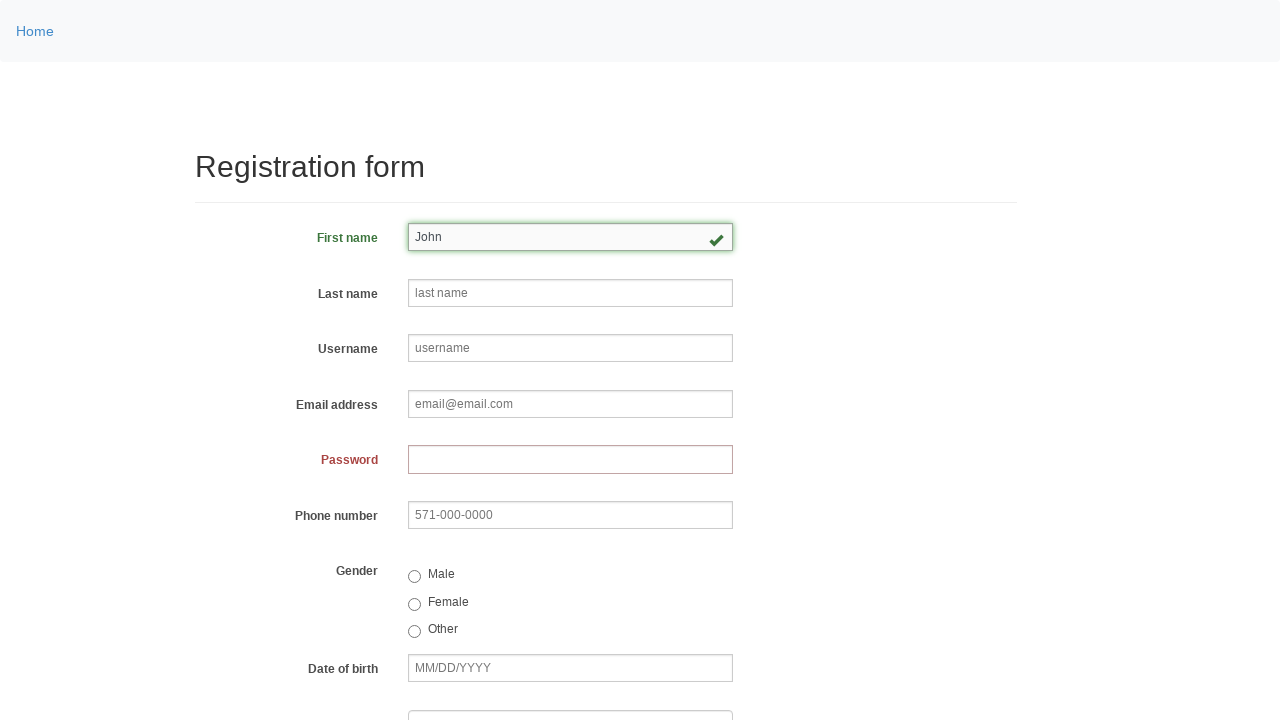

Filled in last name field with 'Smith' on input[name='lastname']
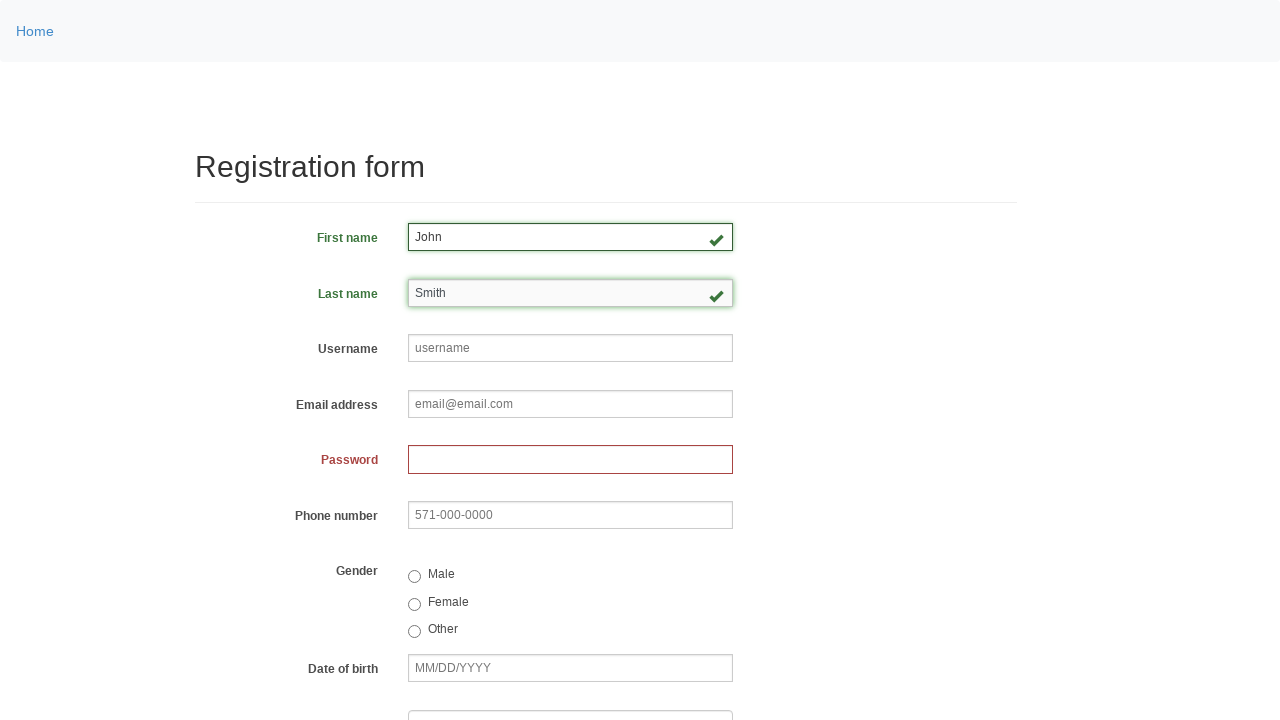

Filled in username field with 'jsmith2024test' on input[name='username']
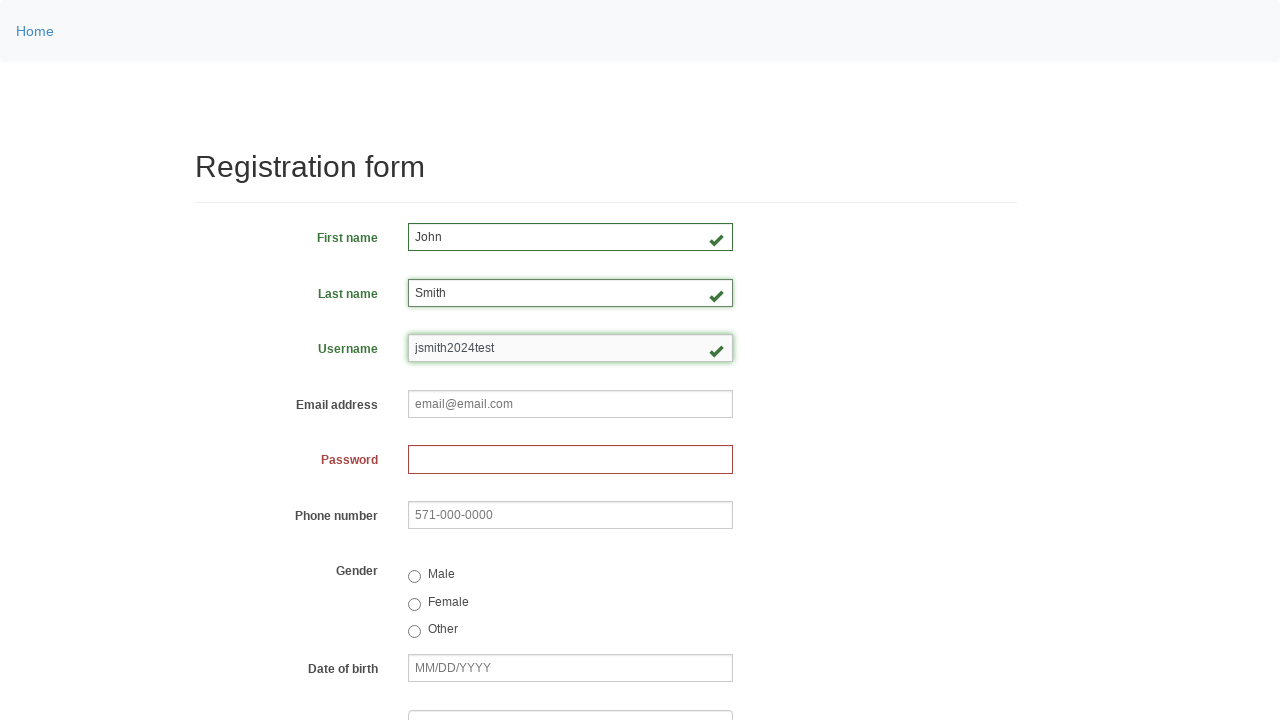

Filled in email field with 'jsmith2024@example.com' on input[name='email']
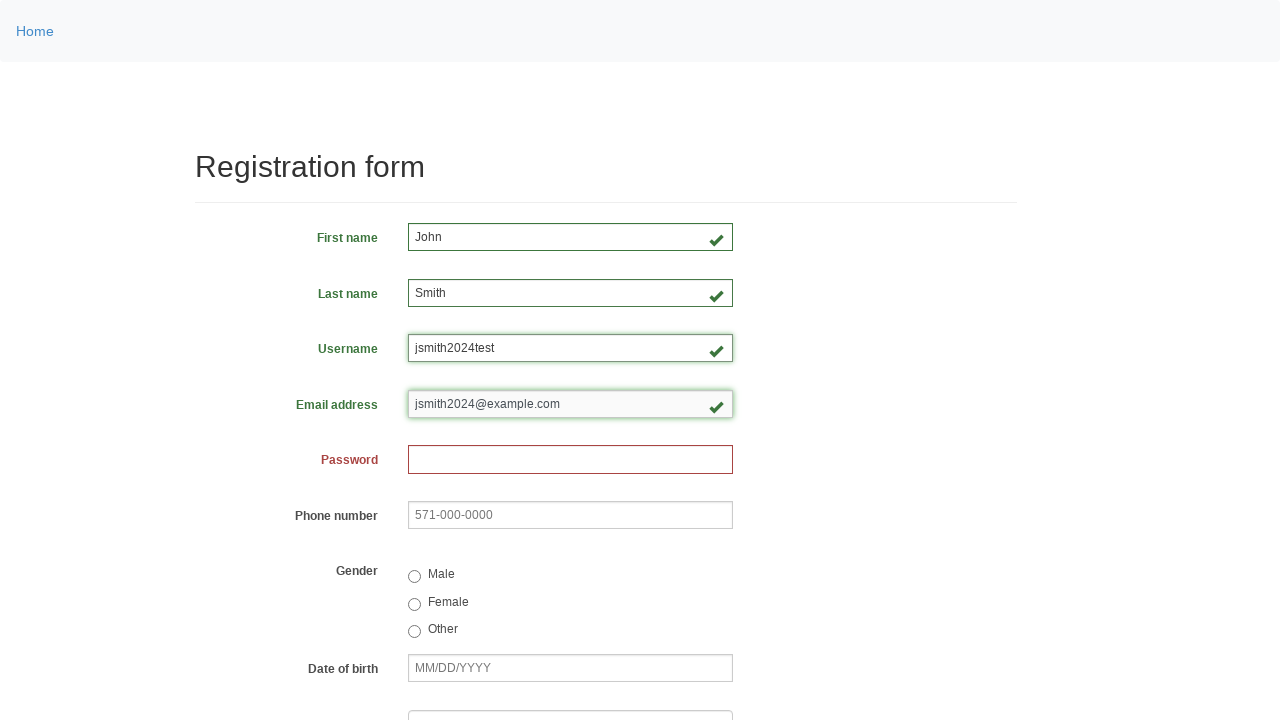

Filled in password field with 'SecurePass123!' on input[name='password']
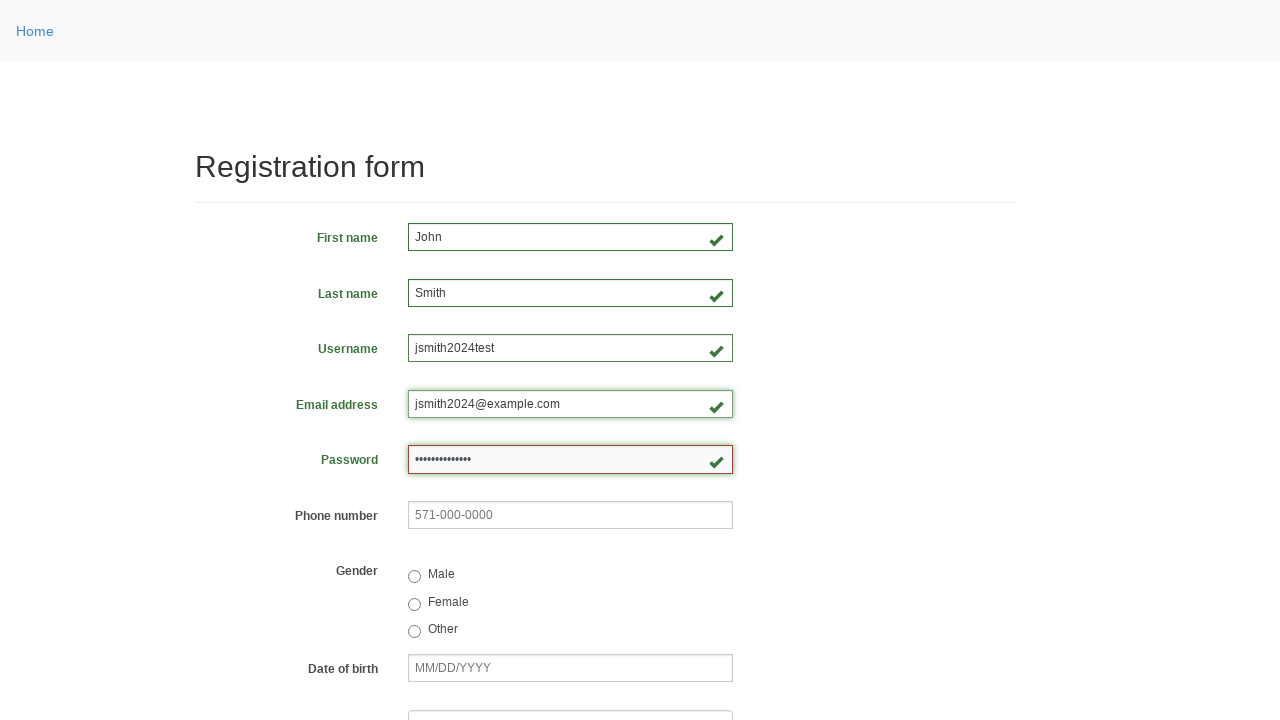

Filled in phone number field with '571-234-5678' on input[name='phone']
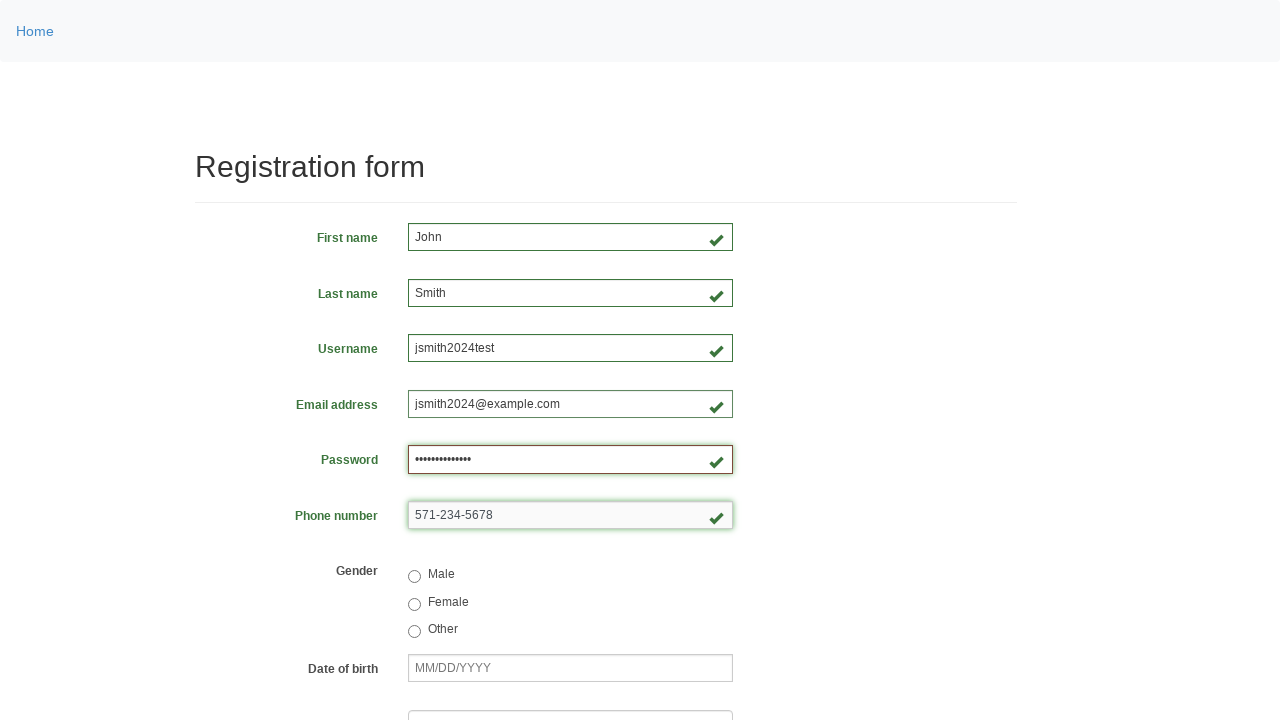

Filled in birthday field with '03/15/1995' on input[name='birthday']
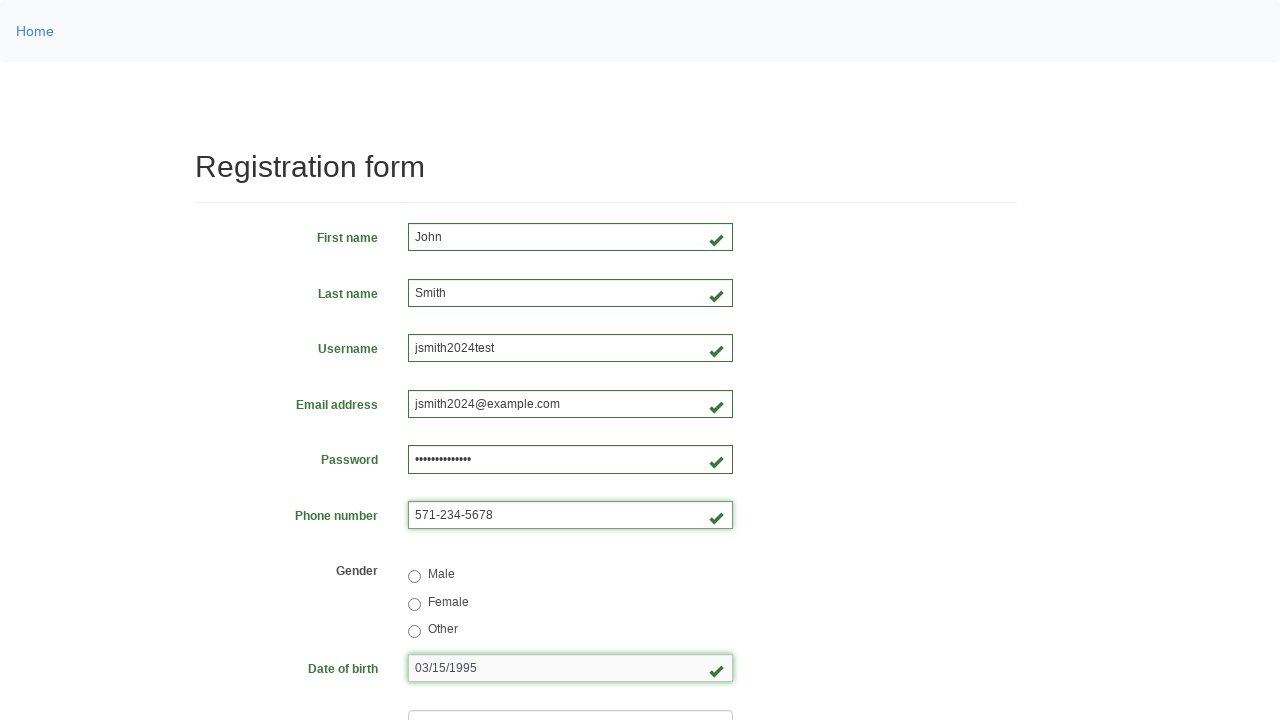

Selected department option at index 3 on select[name='department']
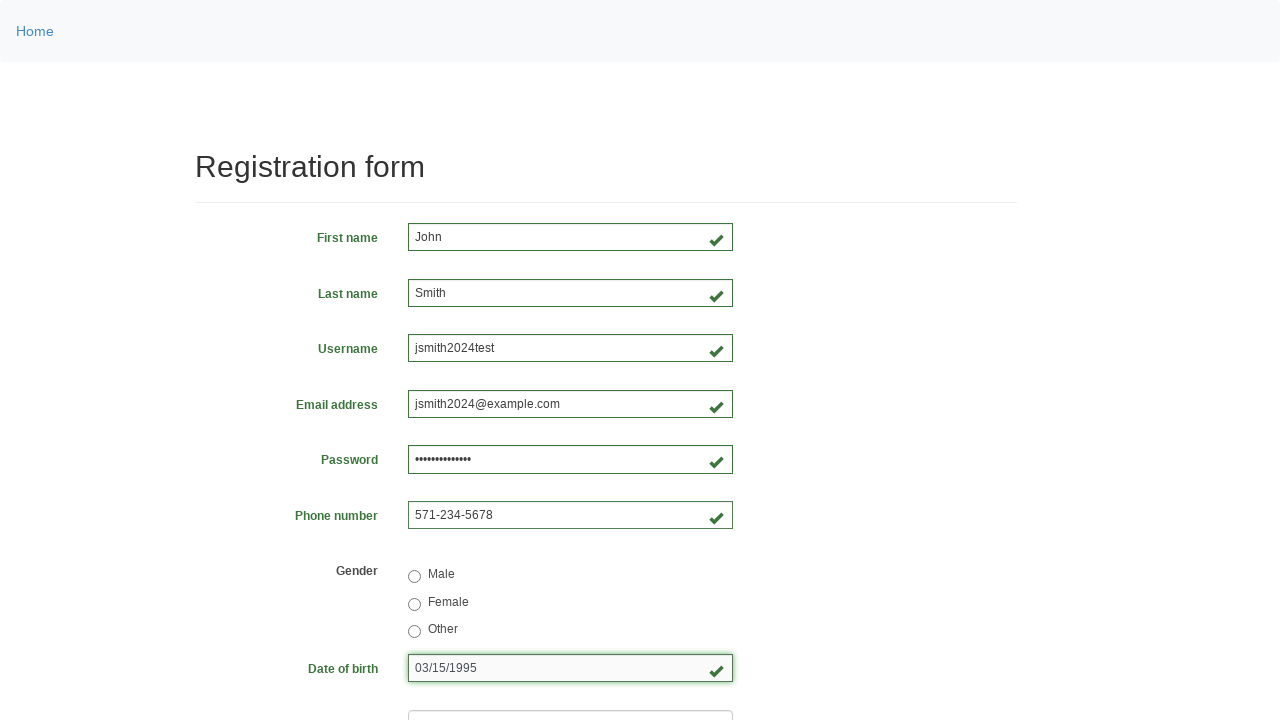

Selected job title option at index 5 on select[name='job_title']
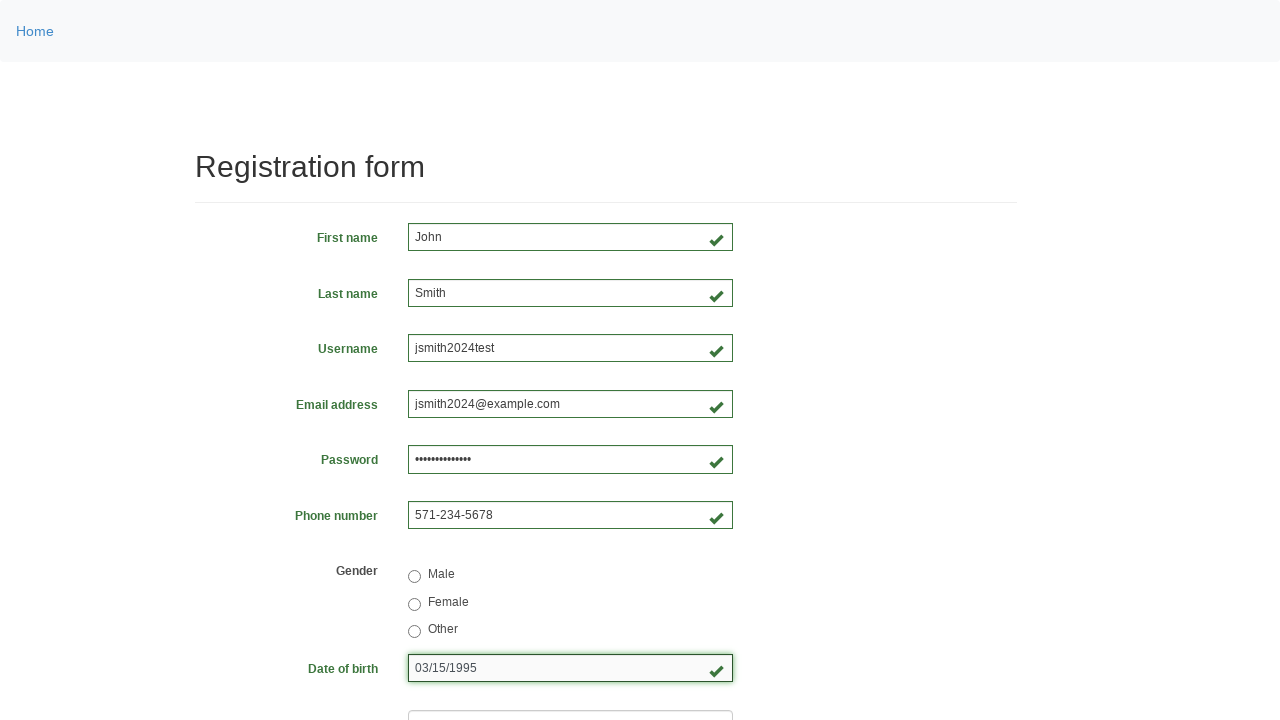

Selected 'male' gender radio button at (414, 577) on input[value='male']
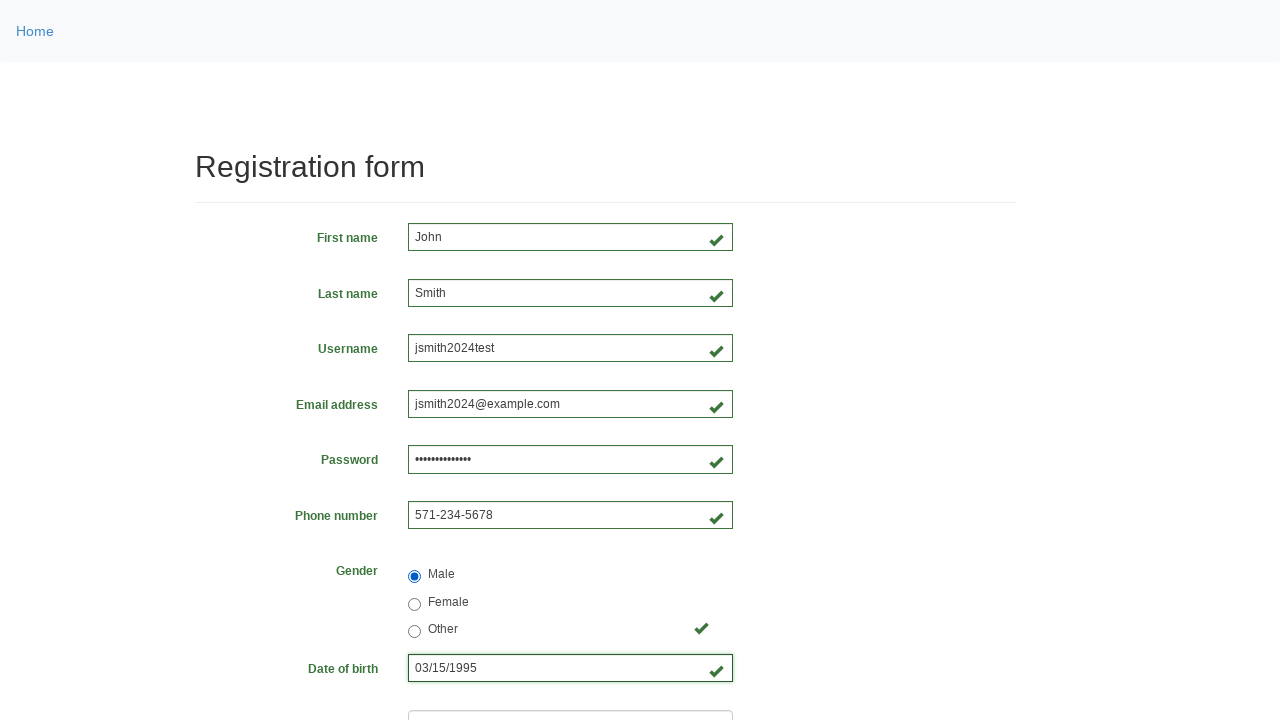

Selected 'javascript' programming language checkbox at (520, 468) on input[value='javascript']
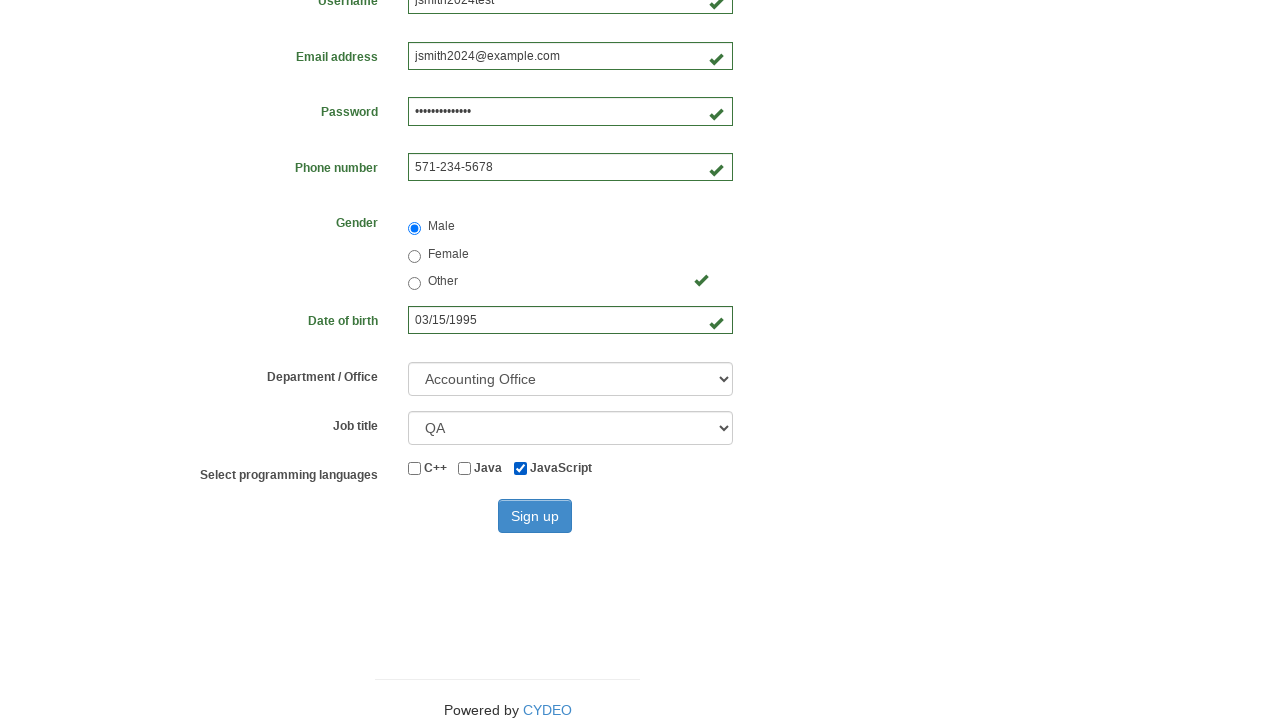

Clicked sign up button to submit registration form at (535, 516) on button#wooden_spoon
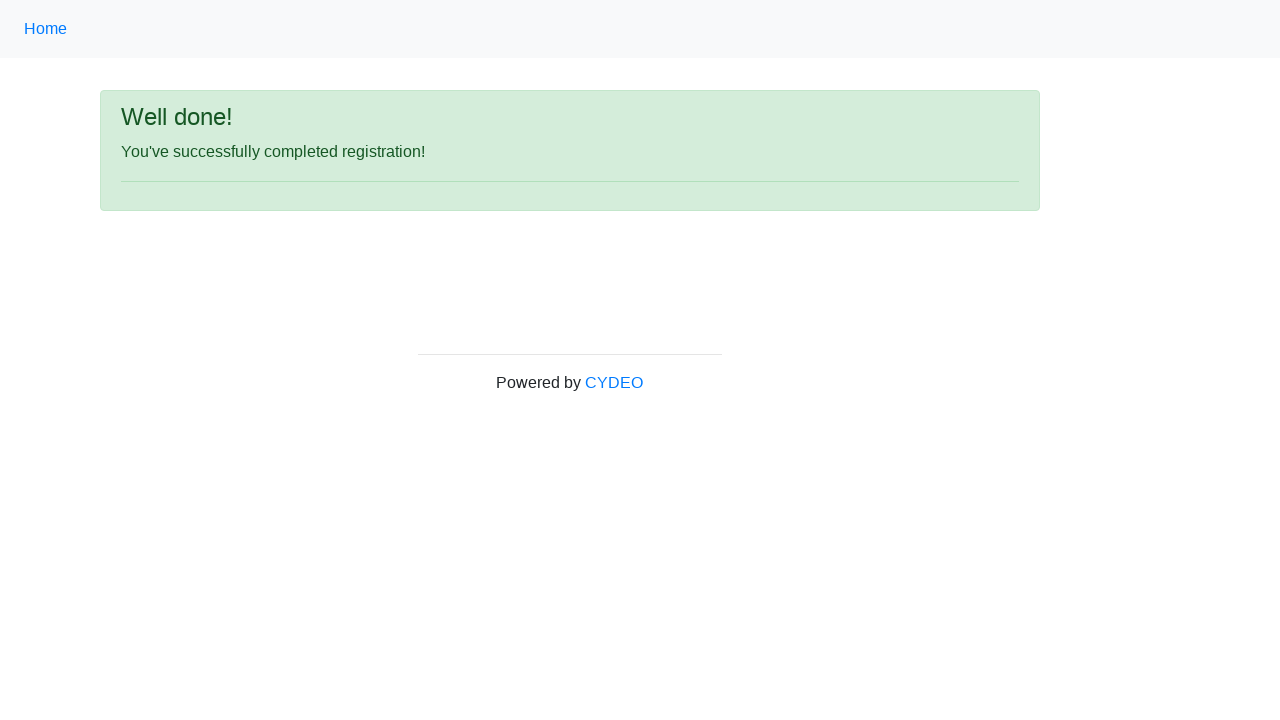

Verified success message is displayed on page
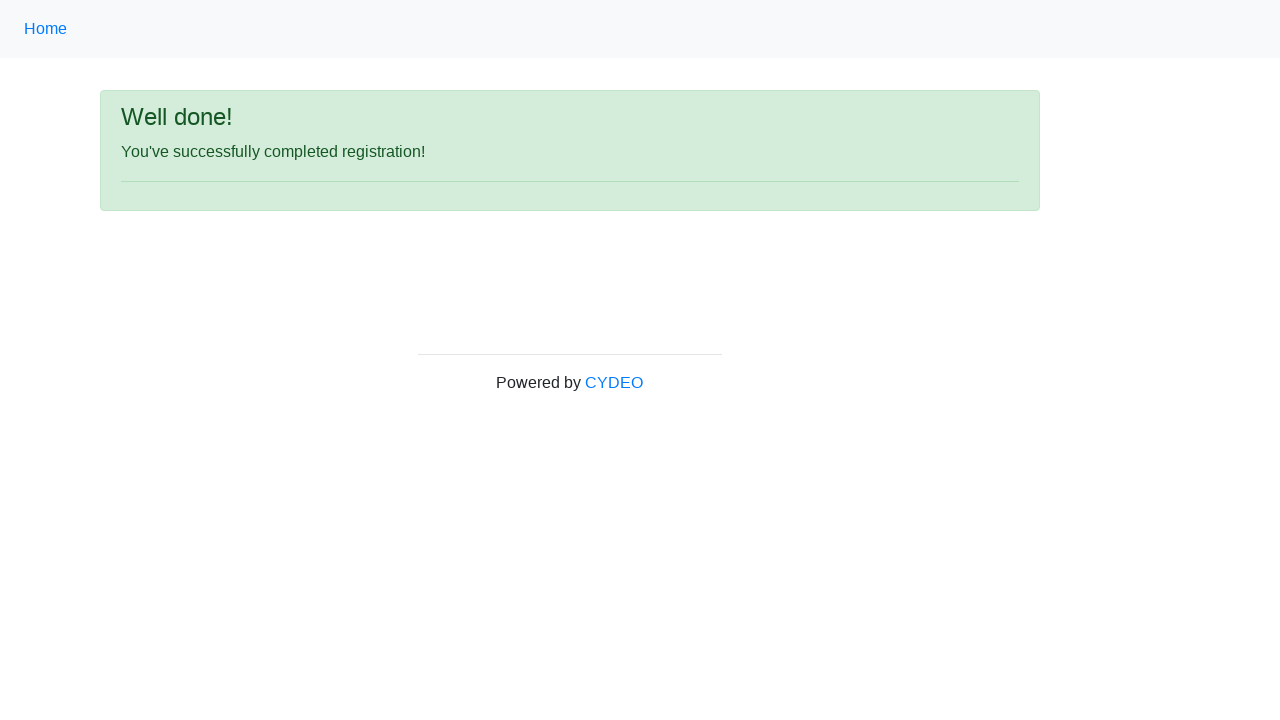

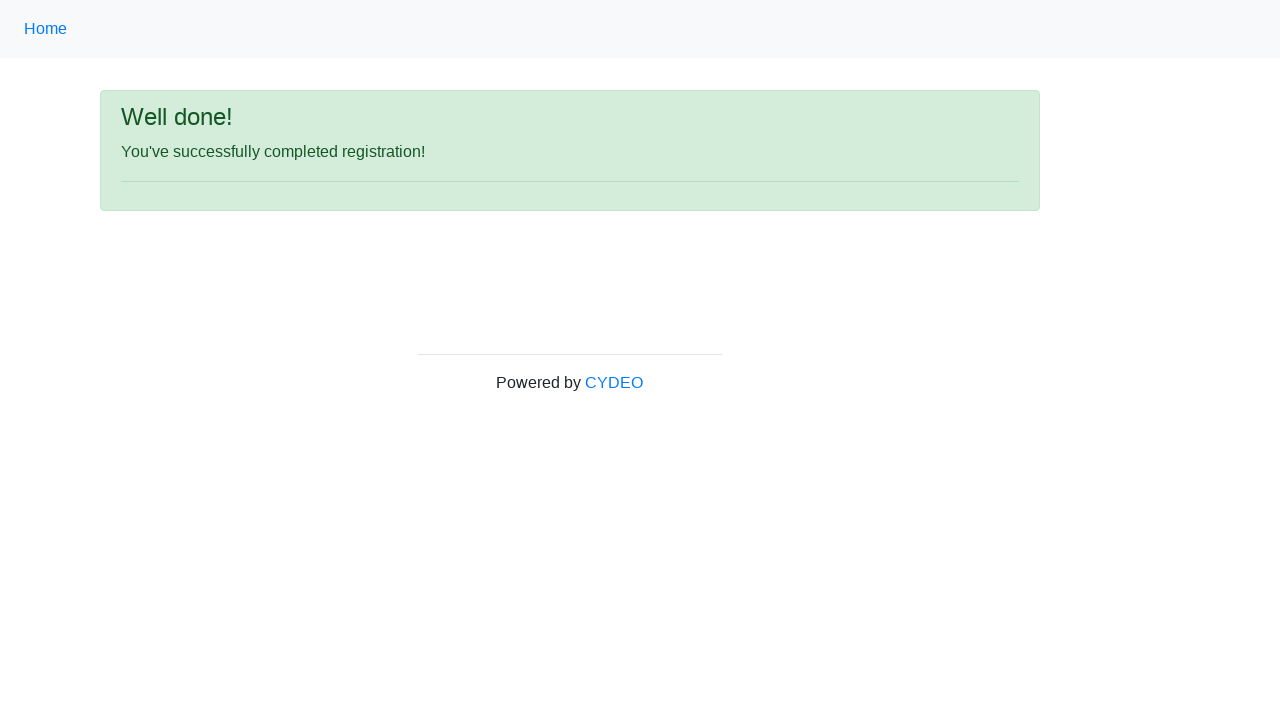